Opens Dictionary.com homepage and maximizes the browser window to verify the page loads correctly

Starting URL: https://www.dictionary.com

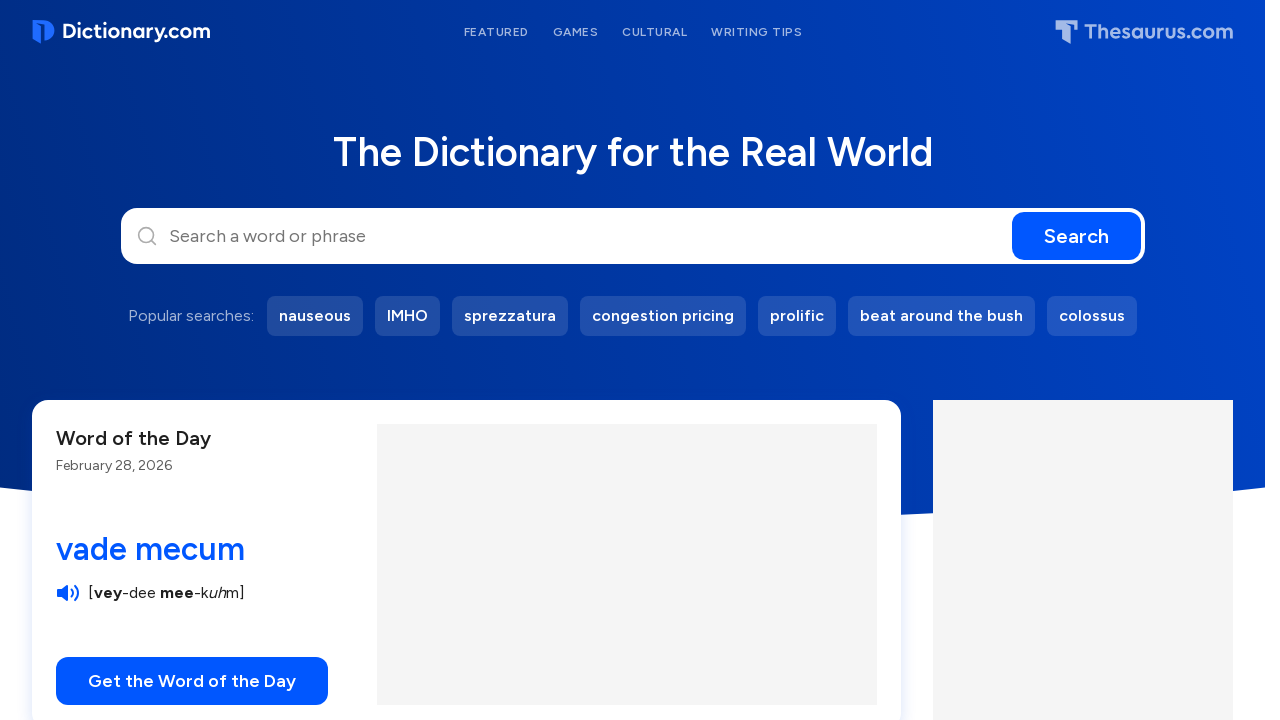

Set viewport size to 1920x1080 to maximize browser window
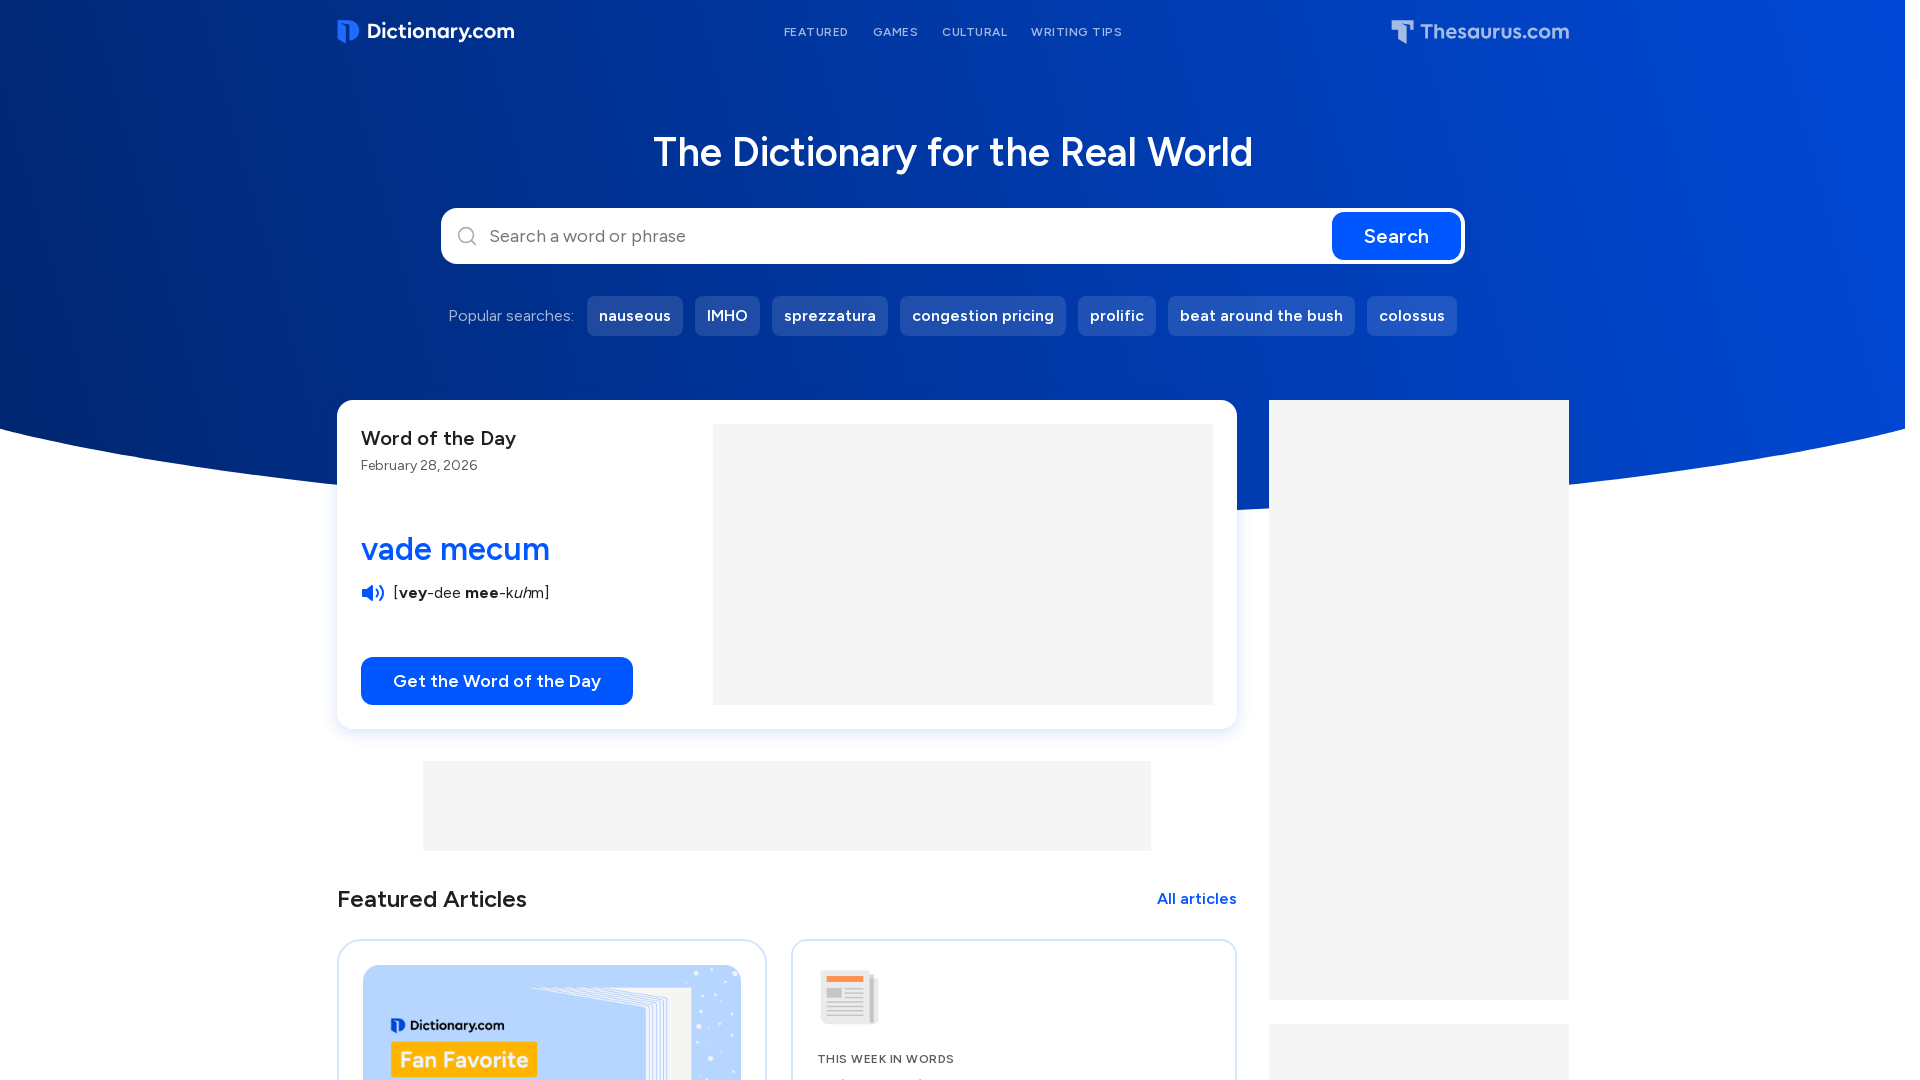

Dictionary.com homepage loaded successfully
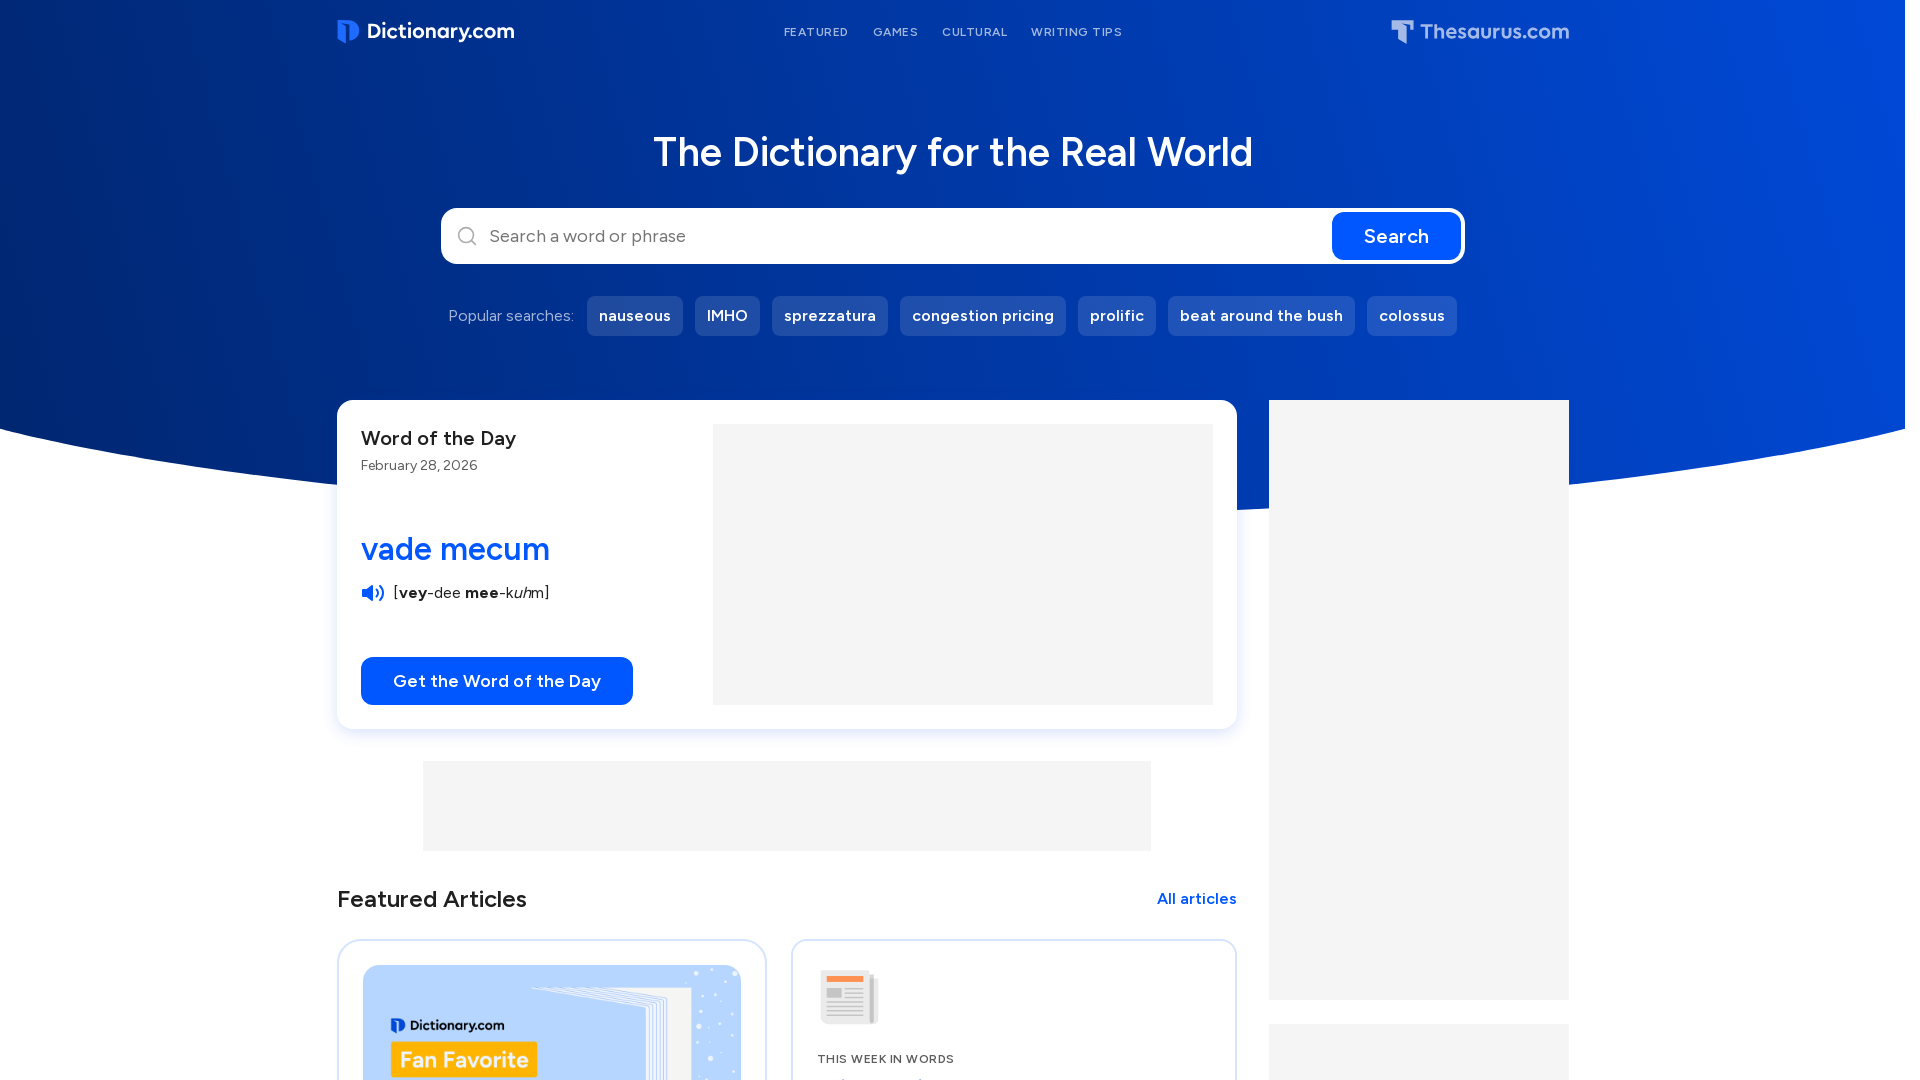

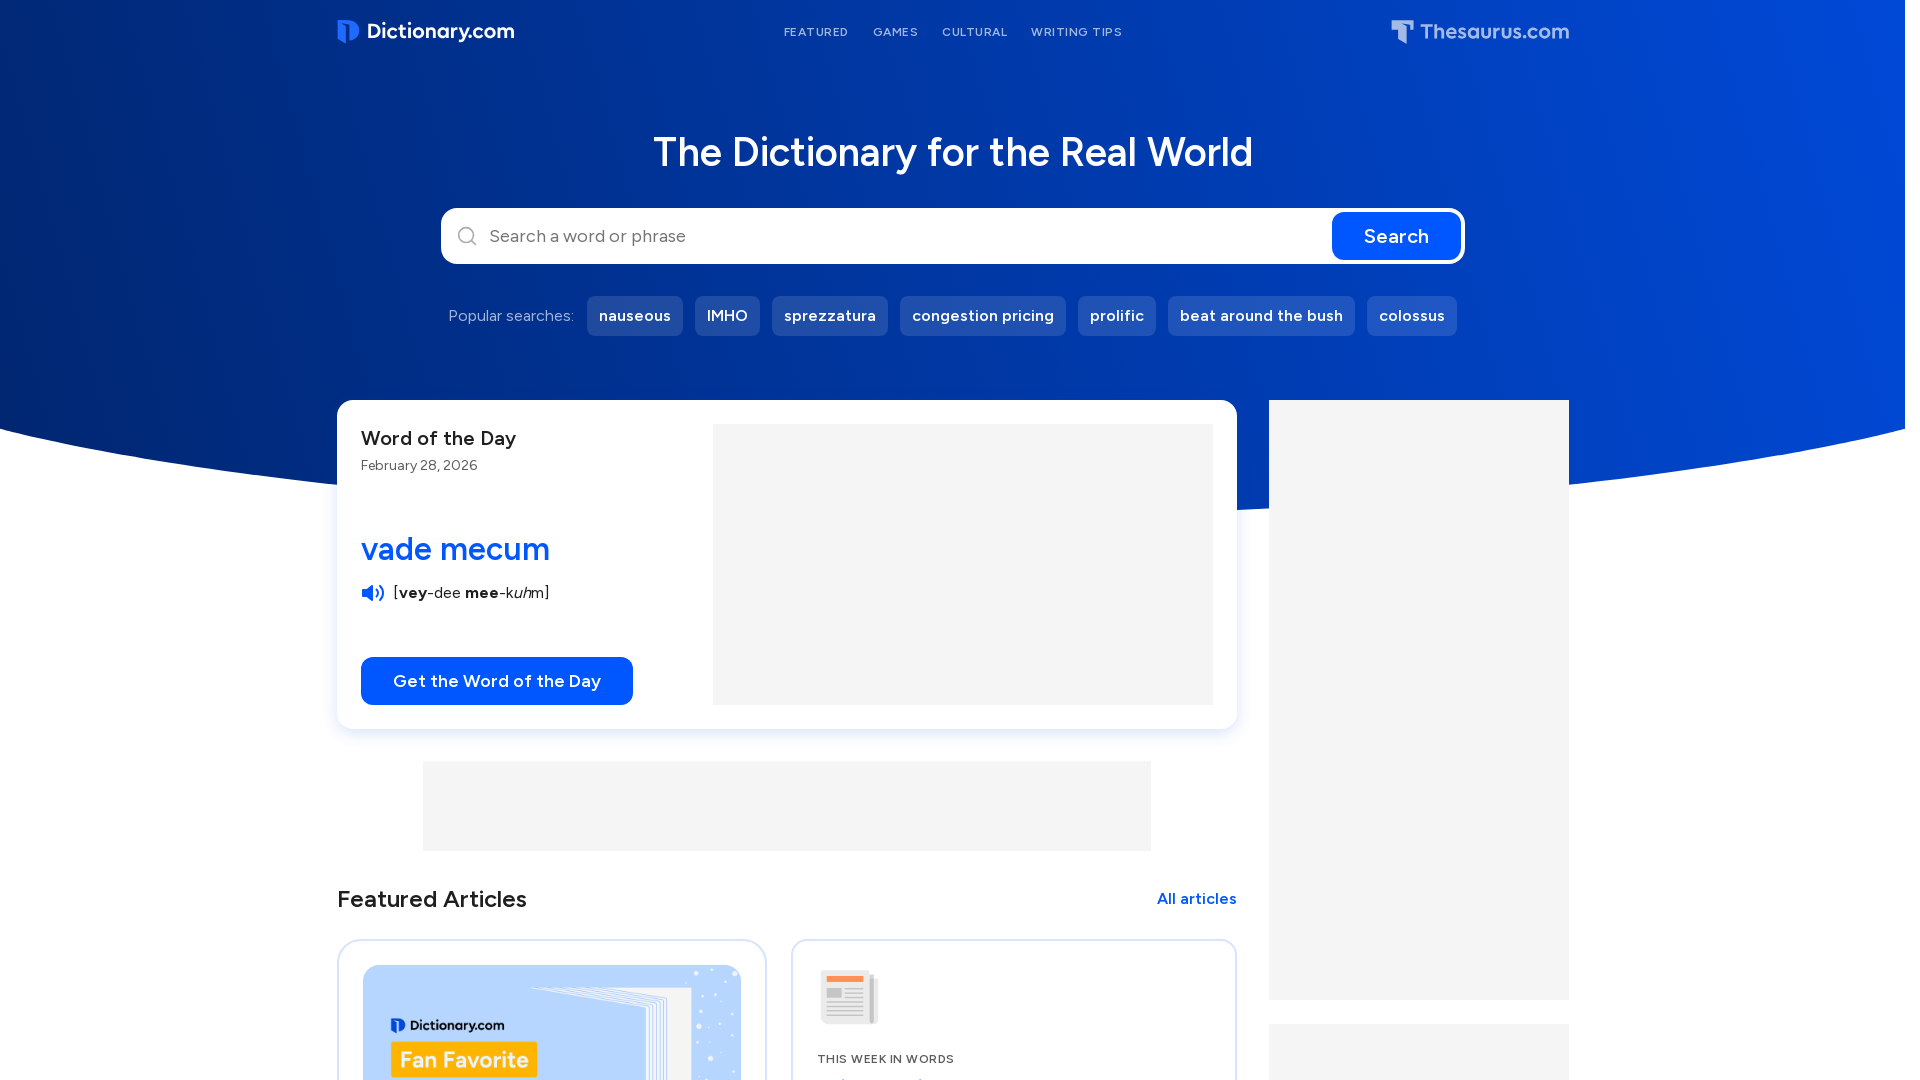